Tests selecting 'Option3' from dropdown

Starting URL: https://rahulshettyacademy.com/AutomationPractice/

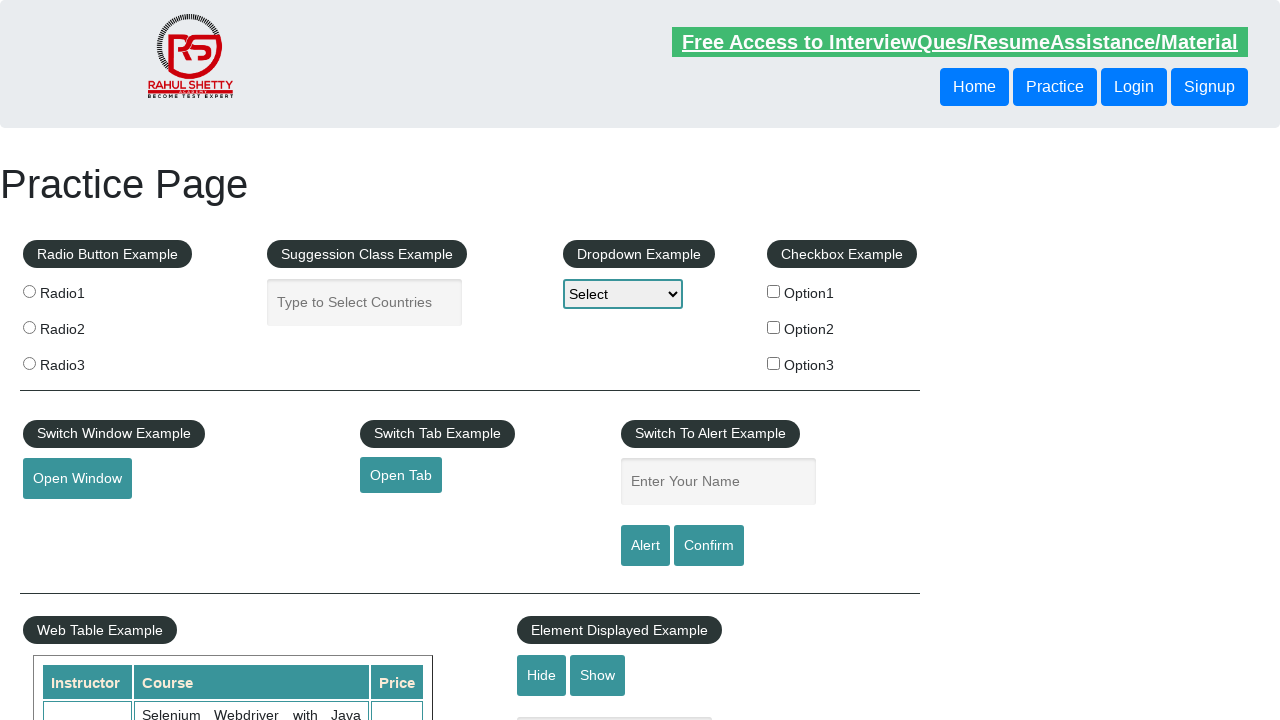

Navigated to AutomationPractice page
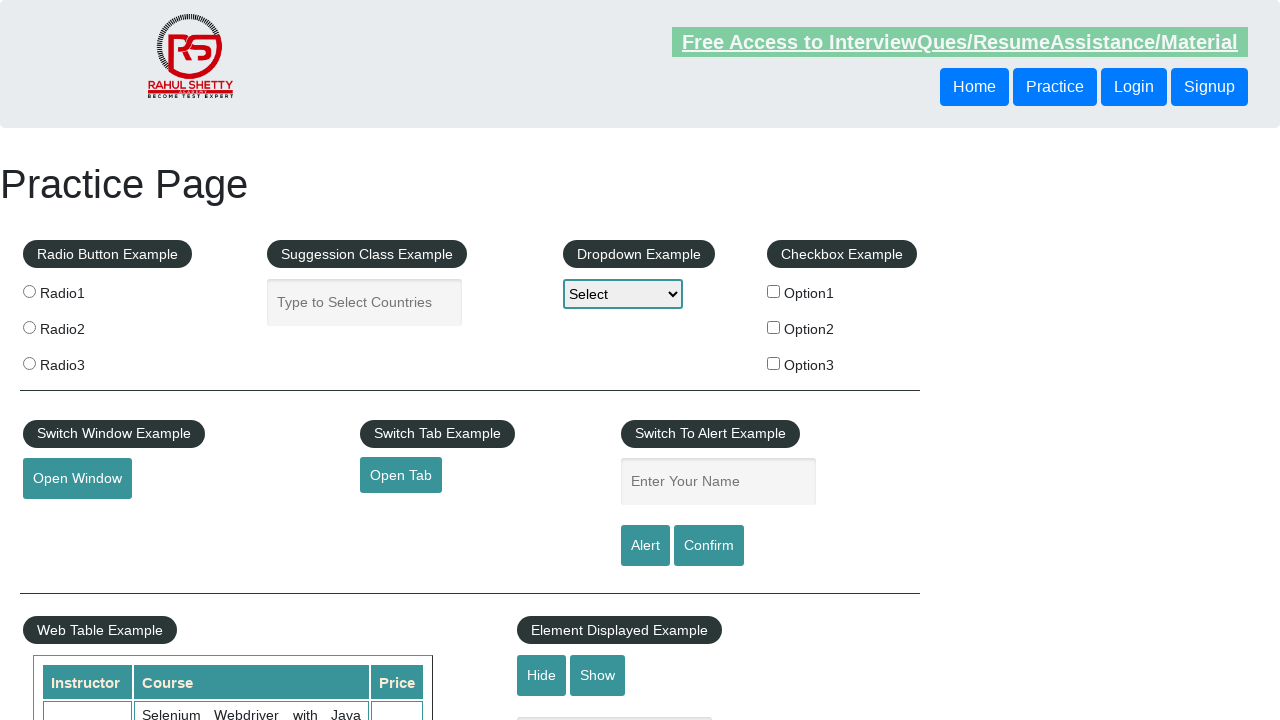

Selected 'Option3' from dropdown on #dropdown-class-example
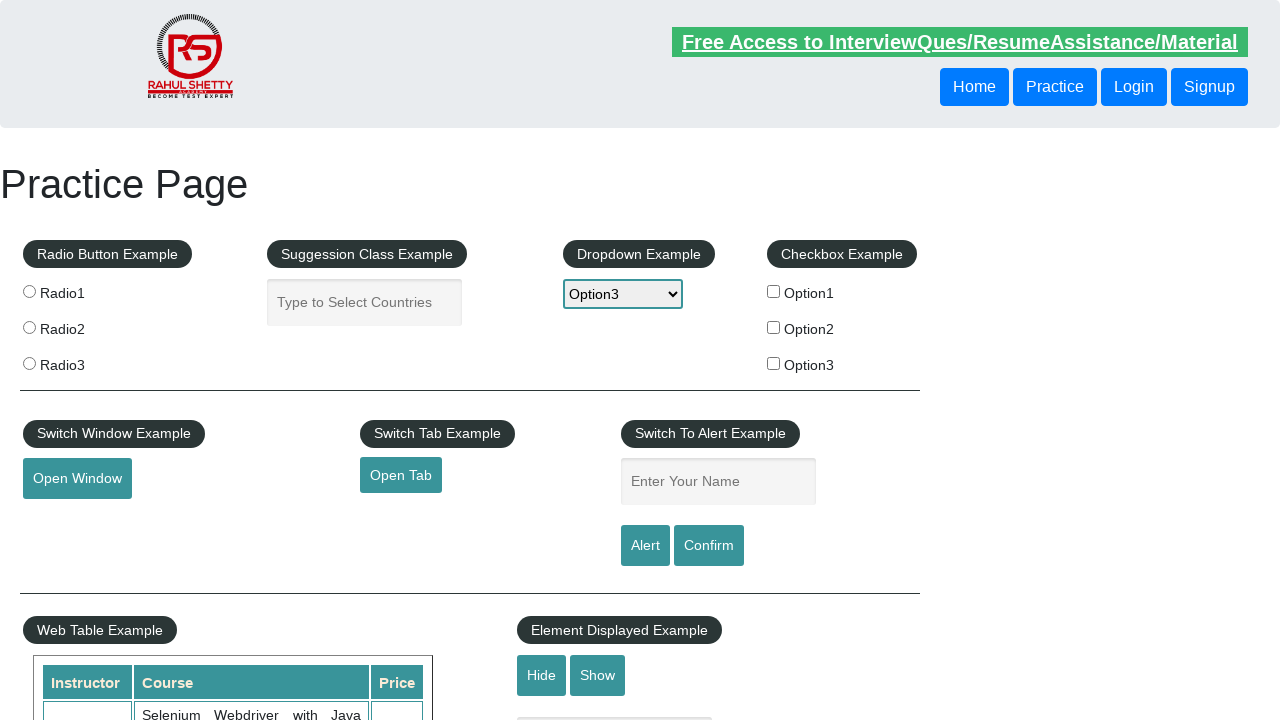

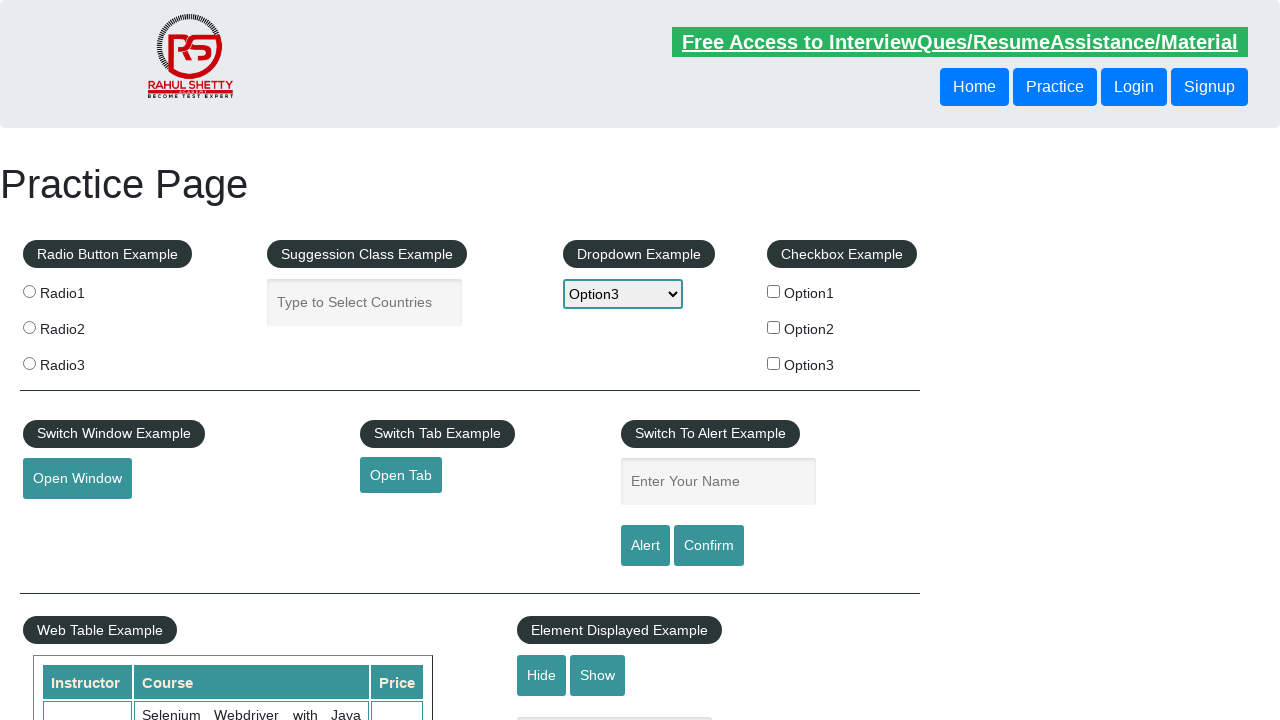